Navigates to W3Schools SQL tutorial page, scrolls down to a table, and searches through table cells to find a specific value

Starting URL: https://www.w3schools.com/sql/sql_select.asp

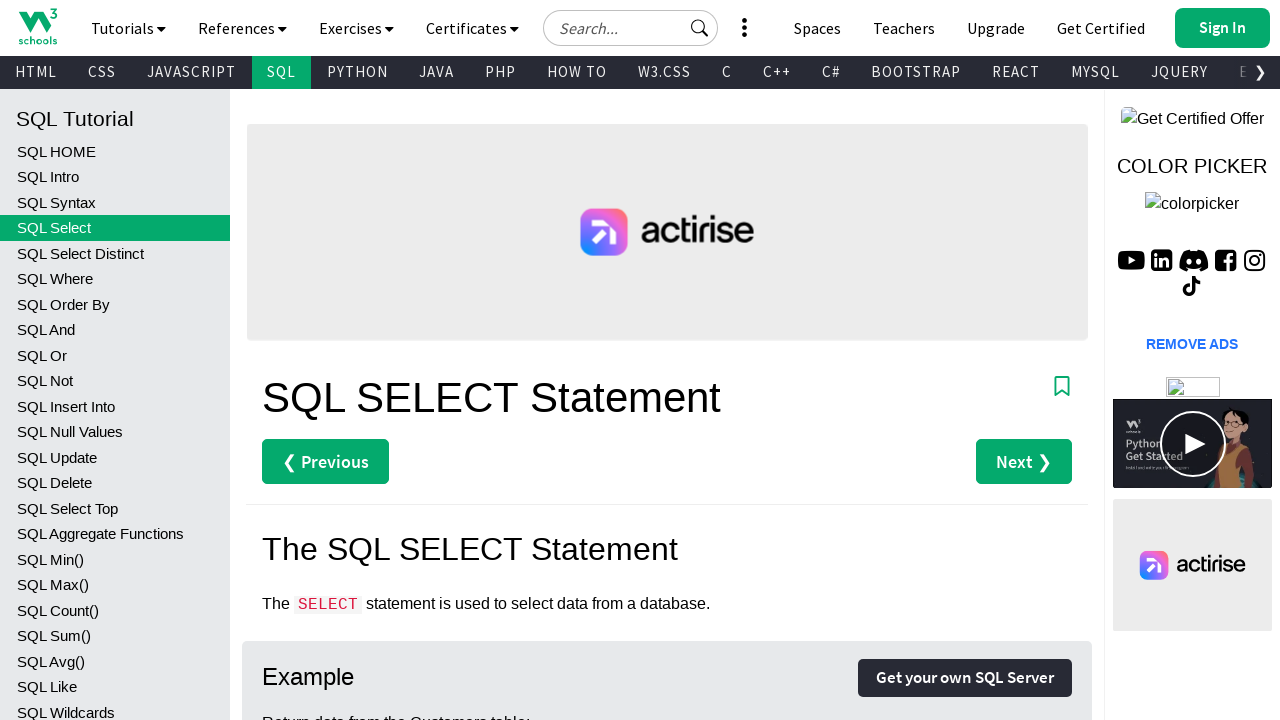

Scrolled down 1000px to view the table
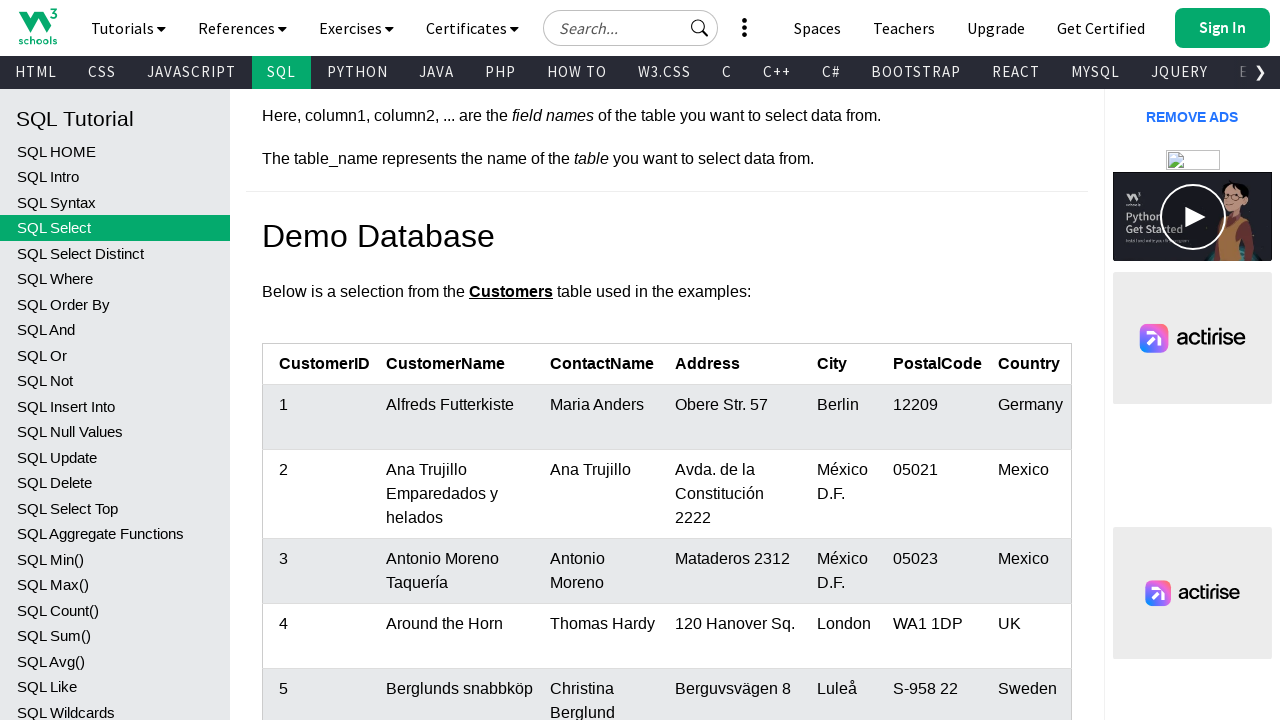

Table with class 'ws-table-all notranslate' is now visible
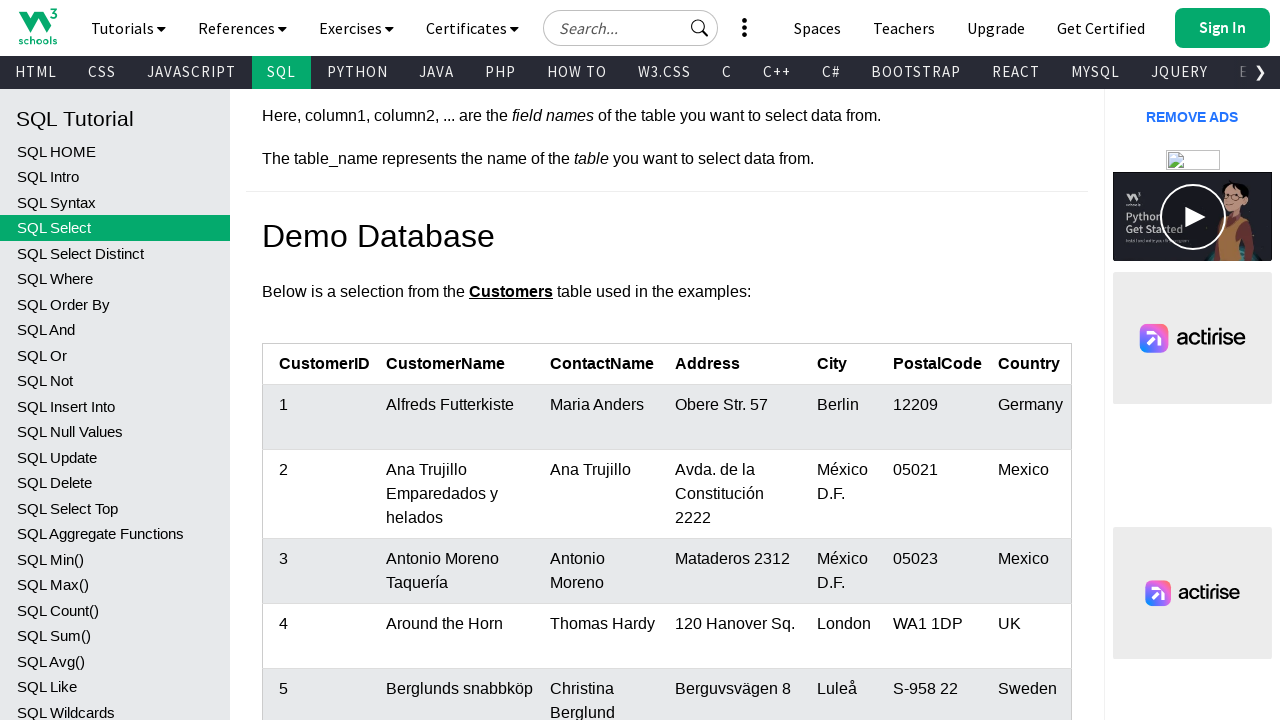

Located the SQL table element
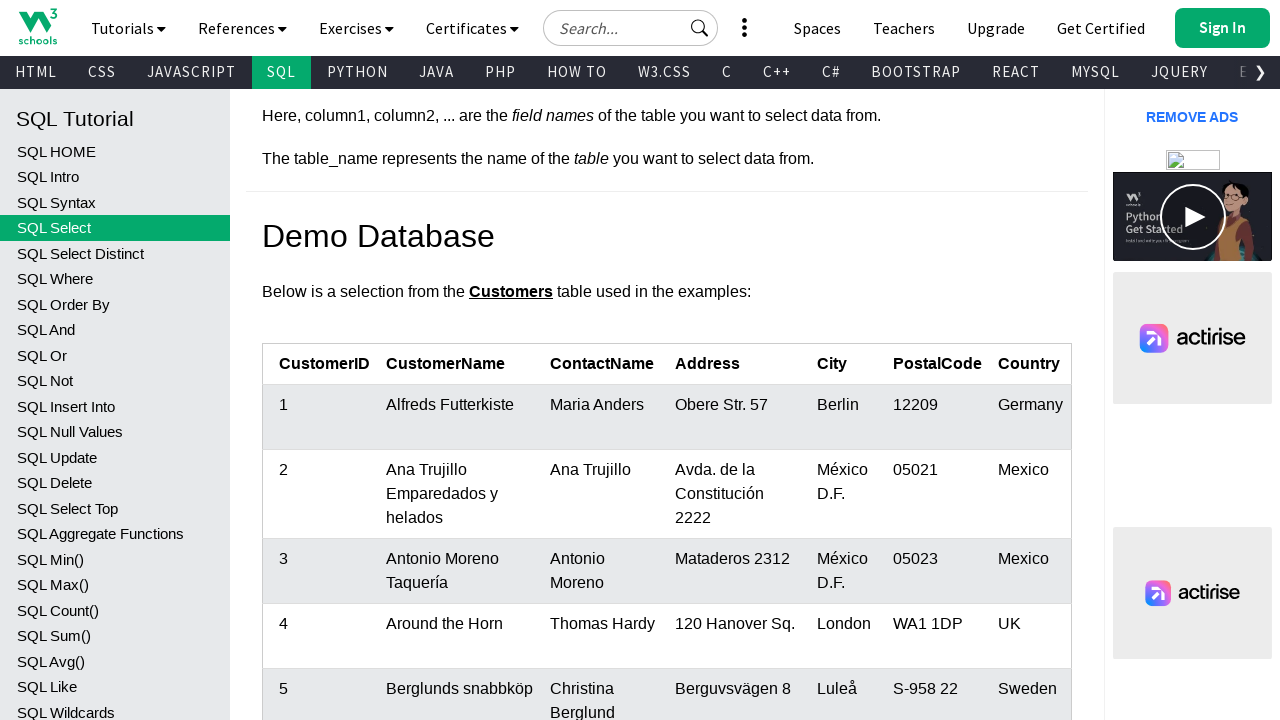

Retrieved all 6 table rows
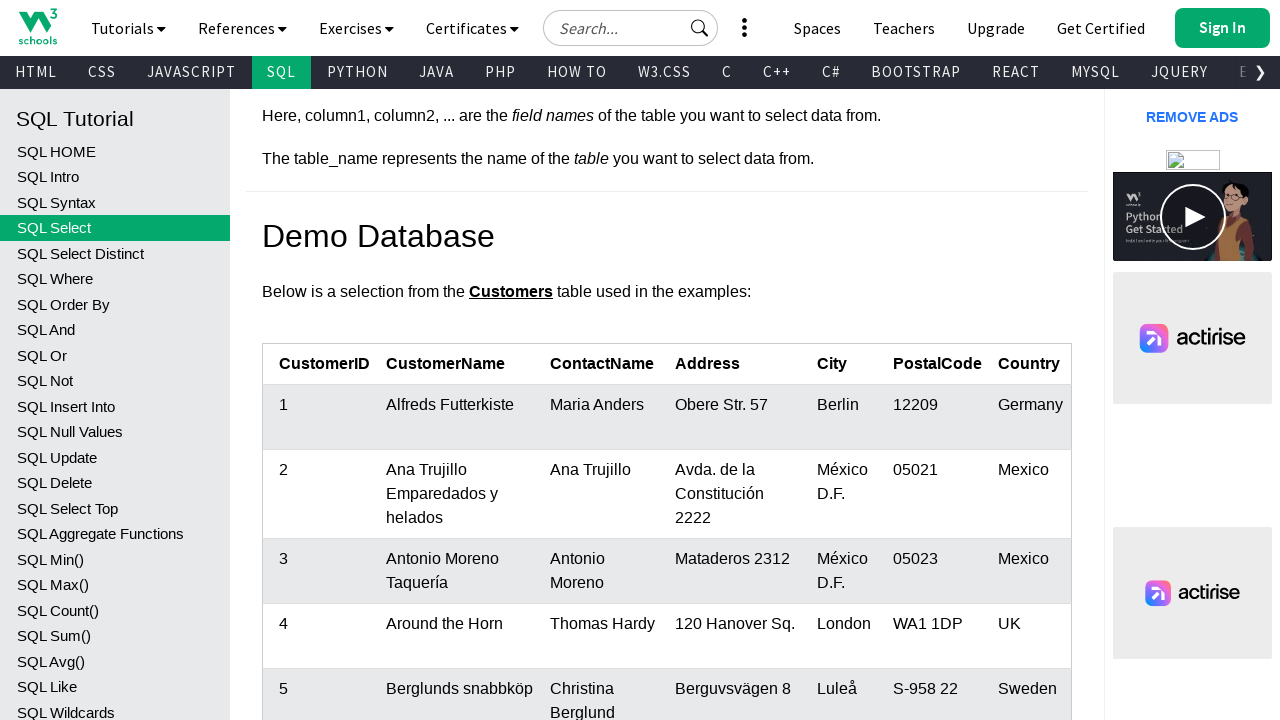

Found 'Thomas Hardy' in table cell
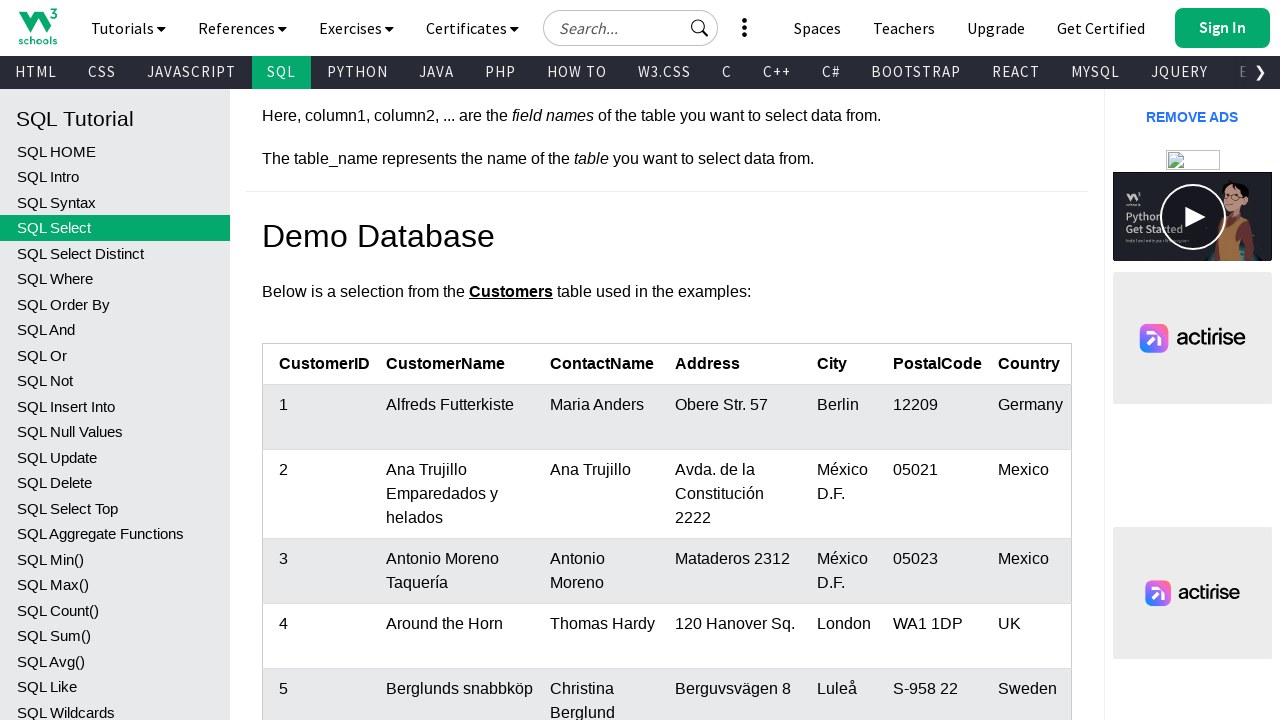

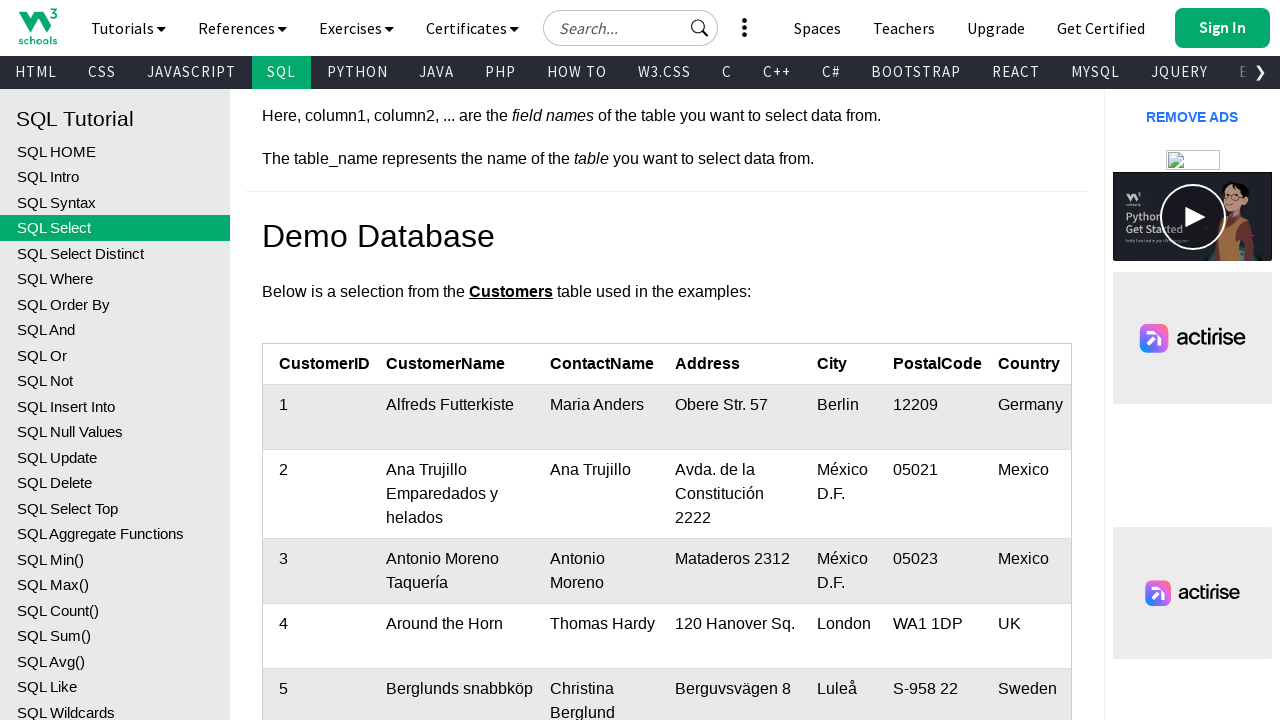